Tests checkbox functionality by clicking the friends and family checkbox

Starting URL: http://rahulshettyacademy.com/dropdownsPractise/

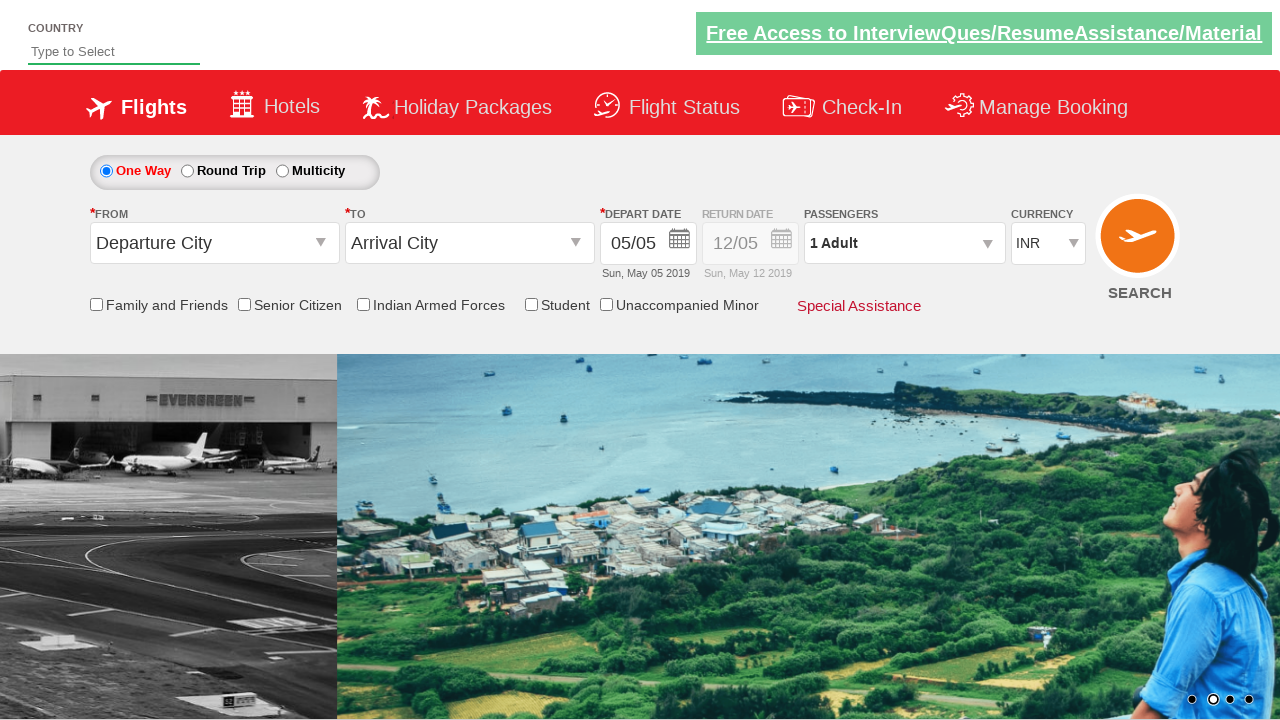

Clicked on the friends and family checkbox at (96, 304) on input[id*='friendsandfamily']
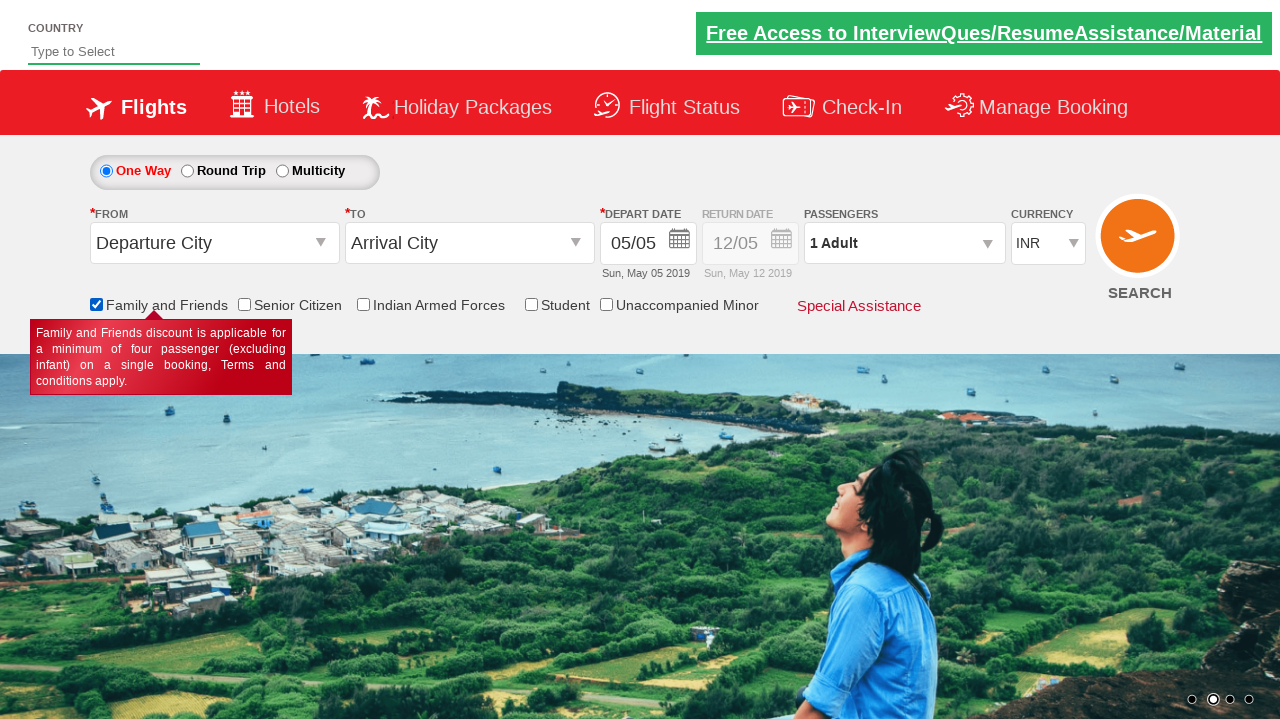

Friends and family checkbox is now checked
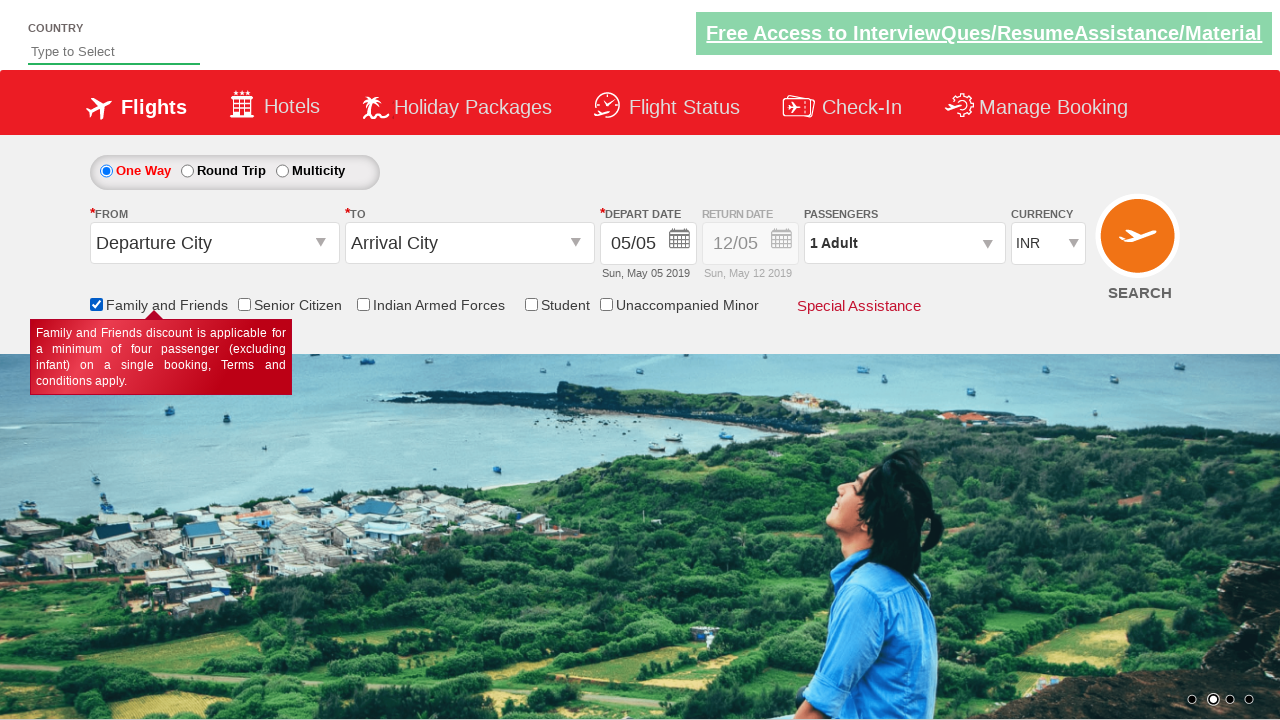

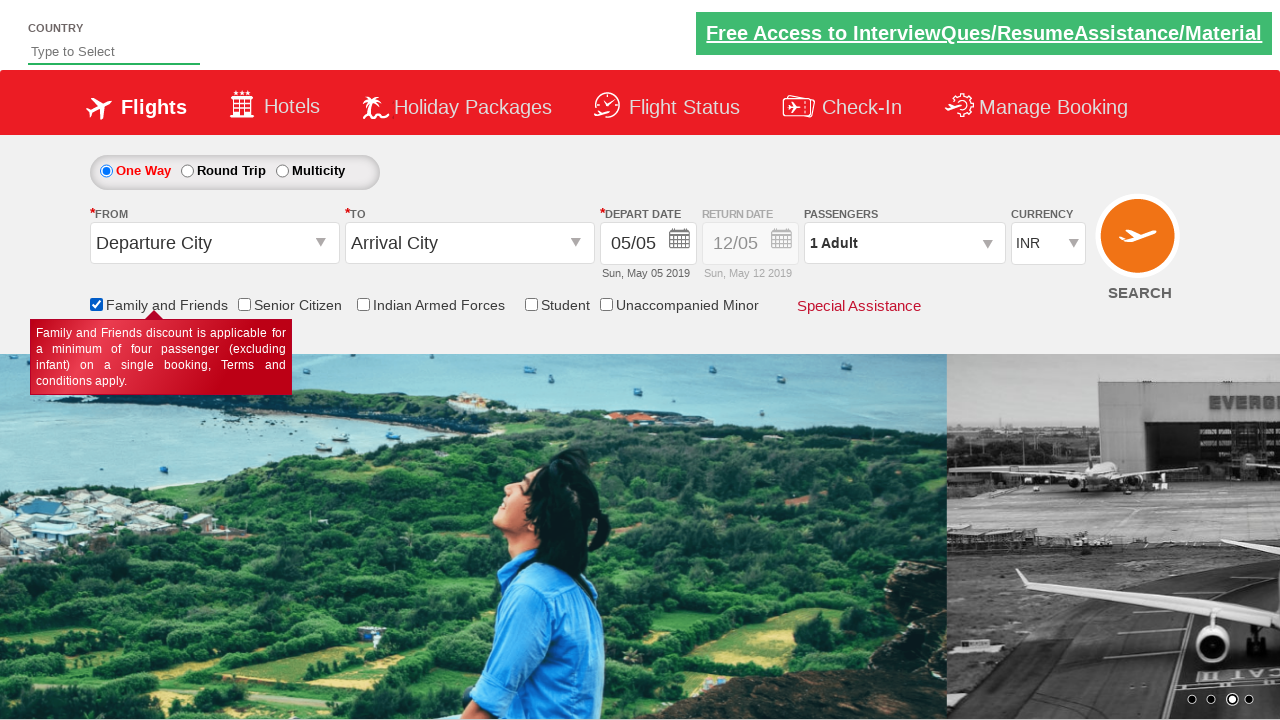